Tests JavaScript alert handling by triggering and interacting with three different types of alerts: simple alert, confirmation dialog, and prompt dialog

Starting URL: https://the-internet.herokuapp.com/javascript_alerts

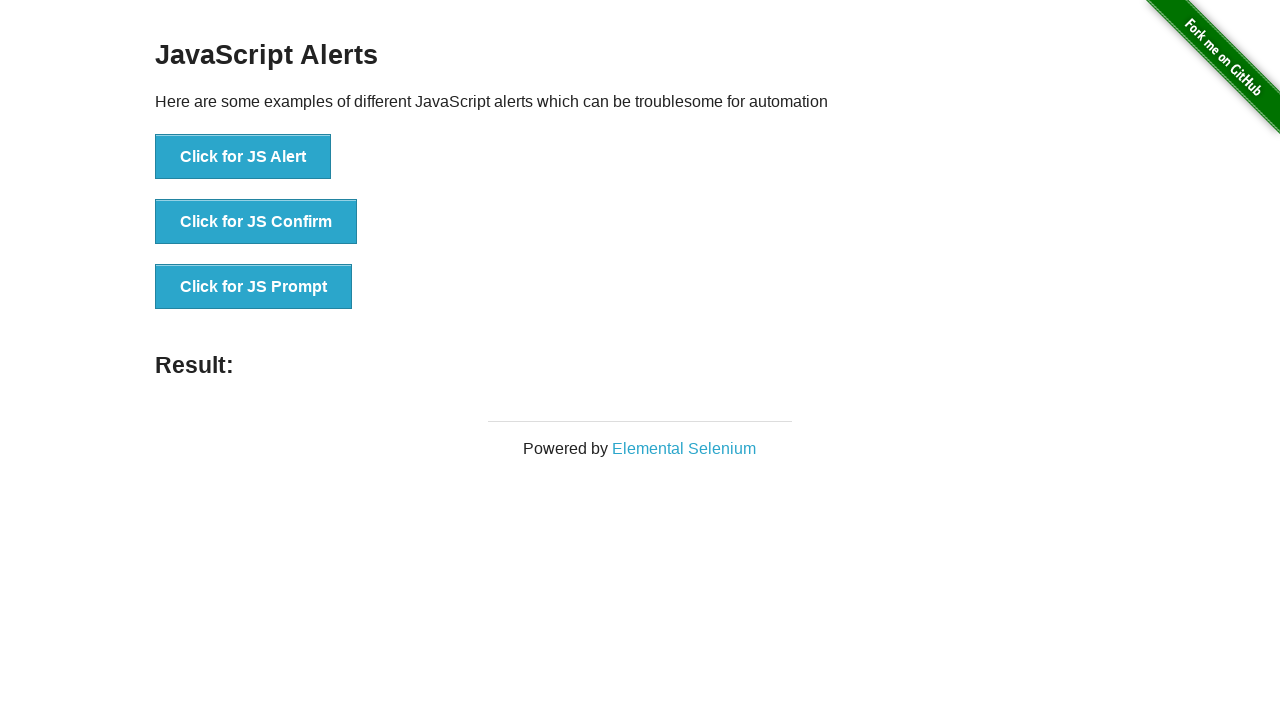

Clicked button to trigger simple JavaScript alert at (243, 157) on xpath=//button[@onclick='jsAlert()']
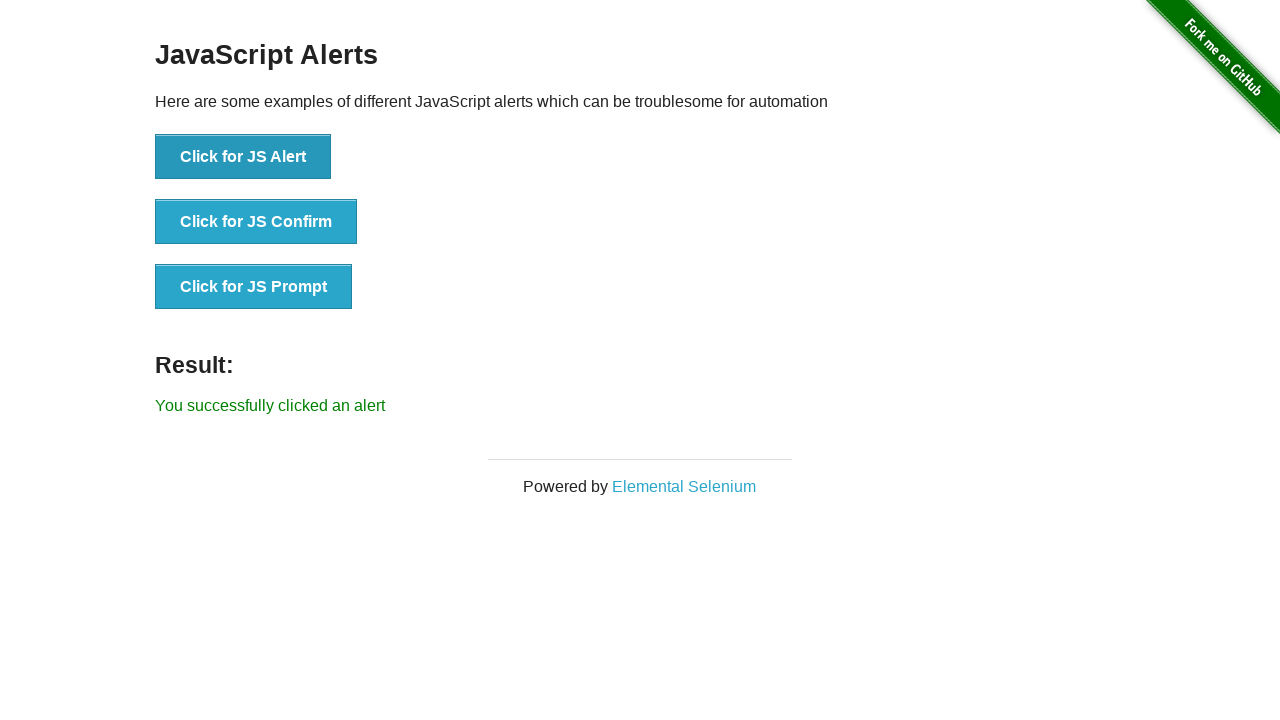

Set up dialog handler to accept simple alert
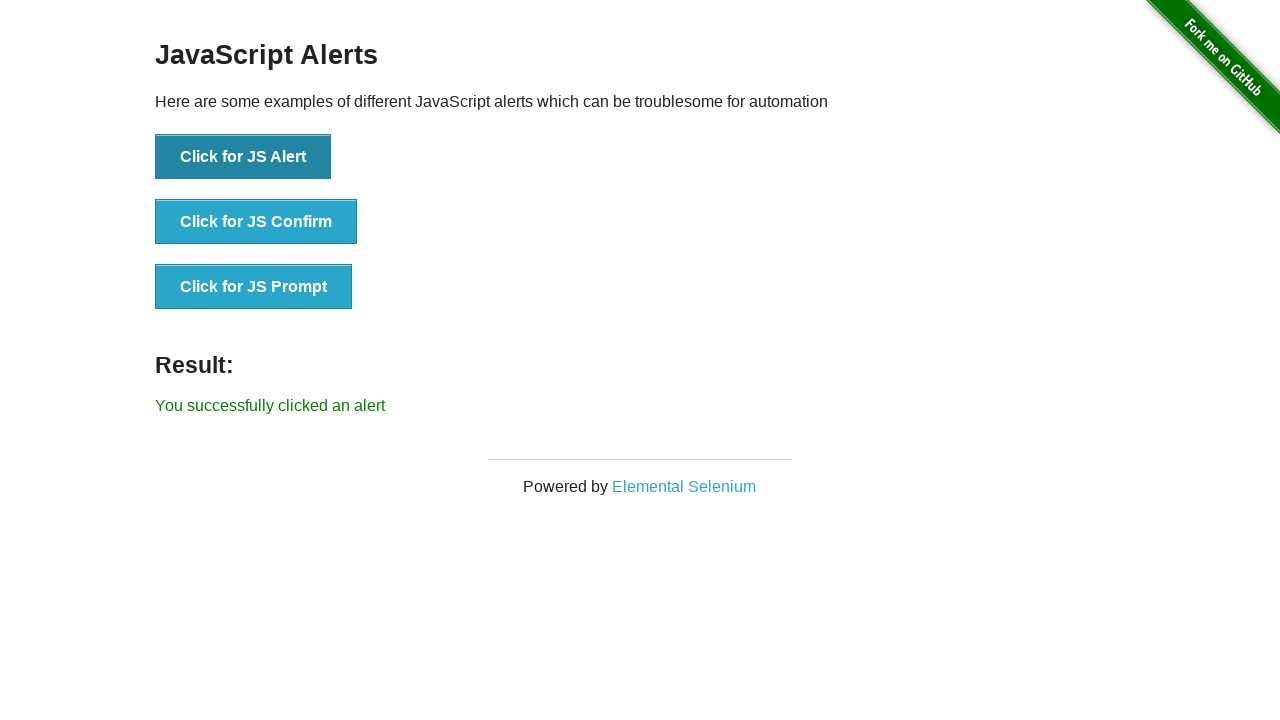

Waited for simple alert to be processed
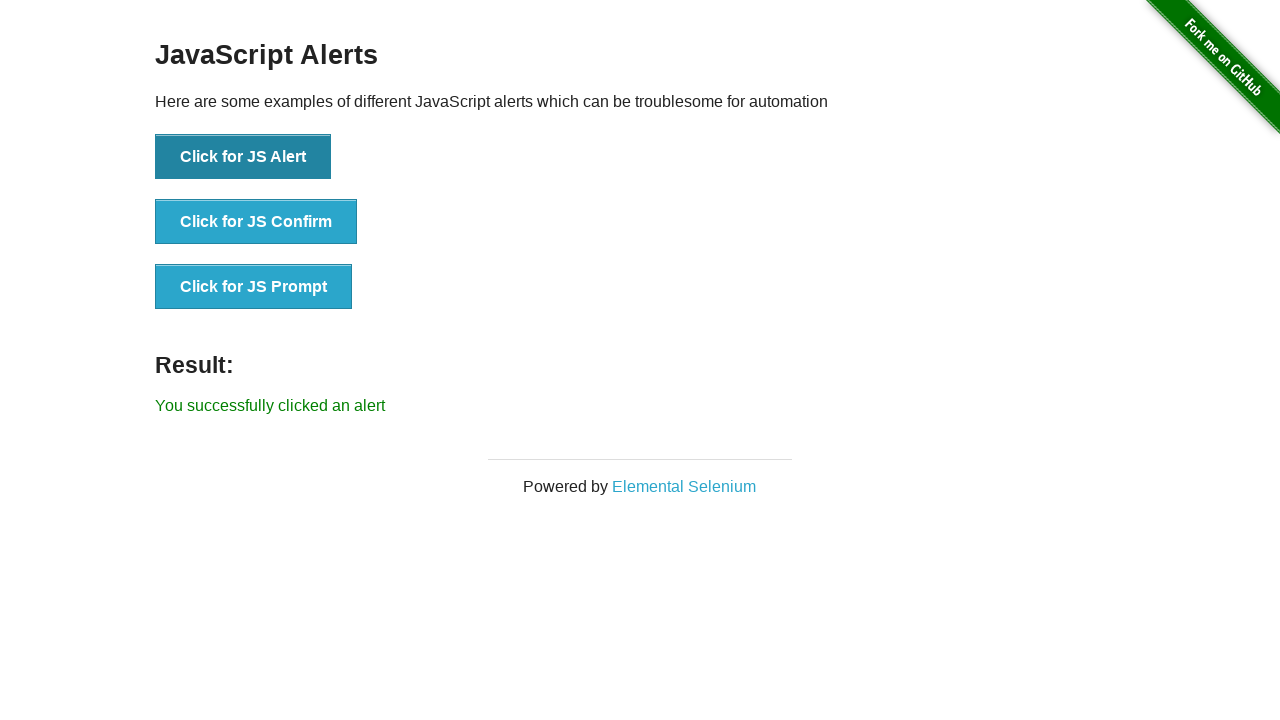

Clicked button to trigger confirmation dialog at (256, 222) on xpath=//button[@onclick='jsConfirm()']
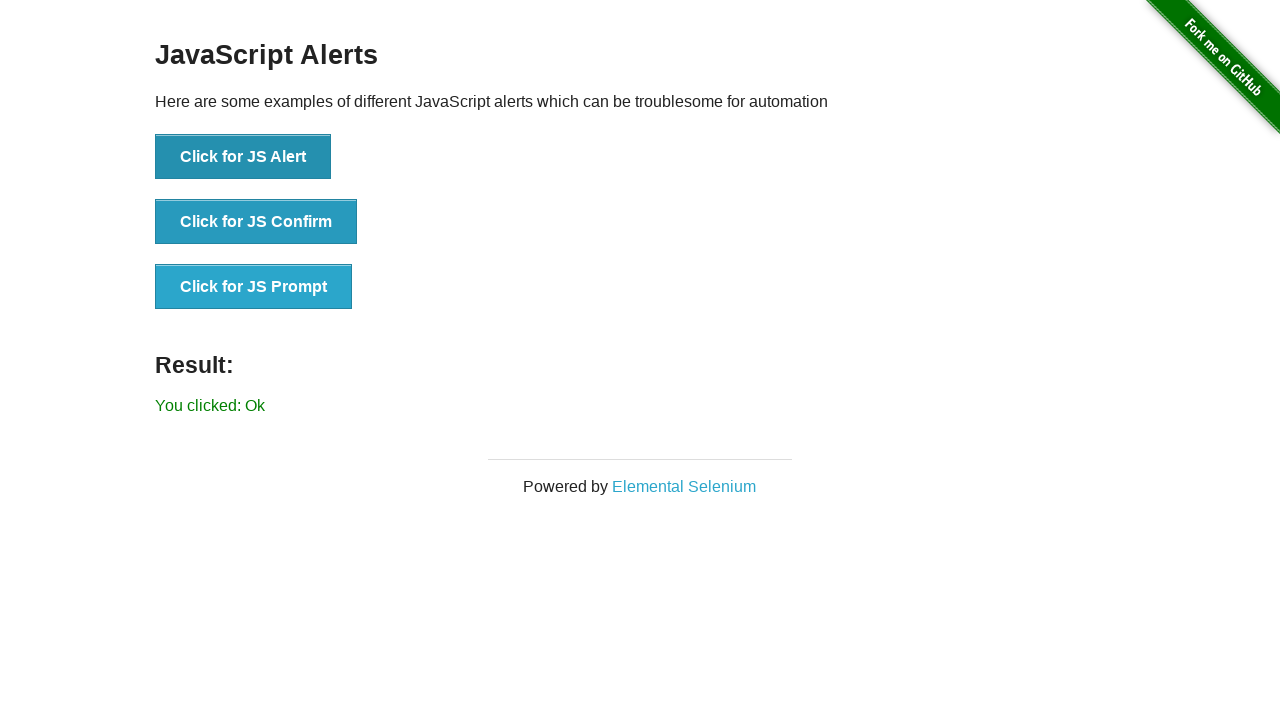

Set up dialog handler to dismiss confirmation dialog
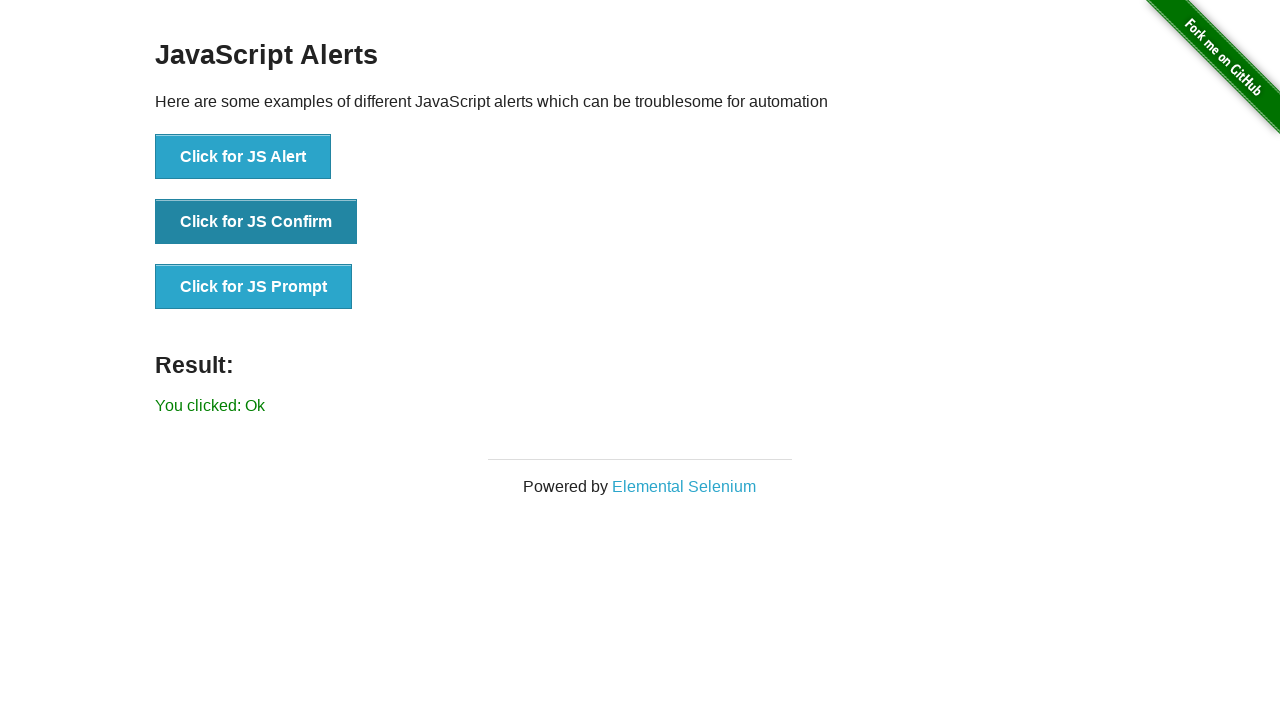

Waited for confirmation dialog to be processed
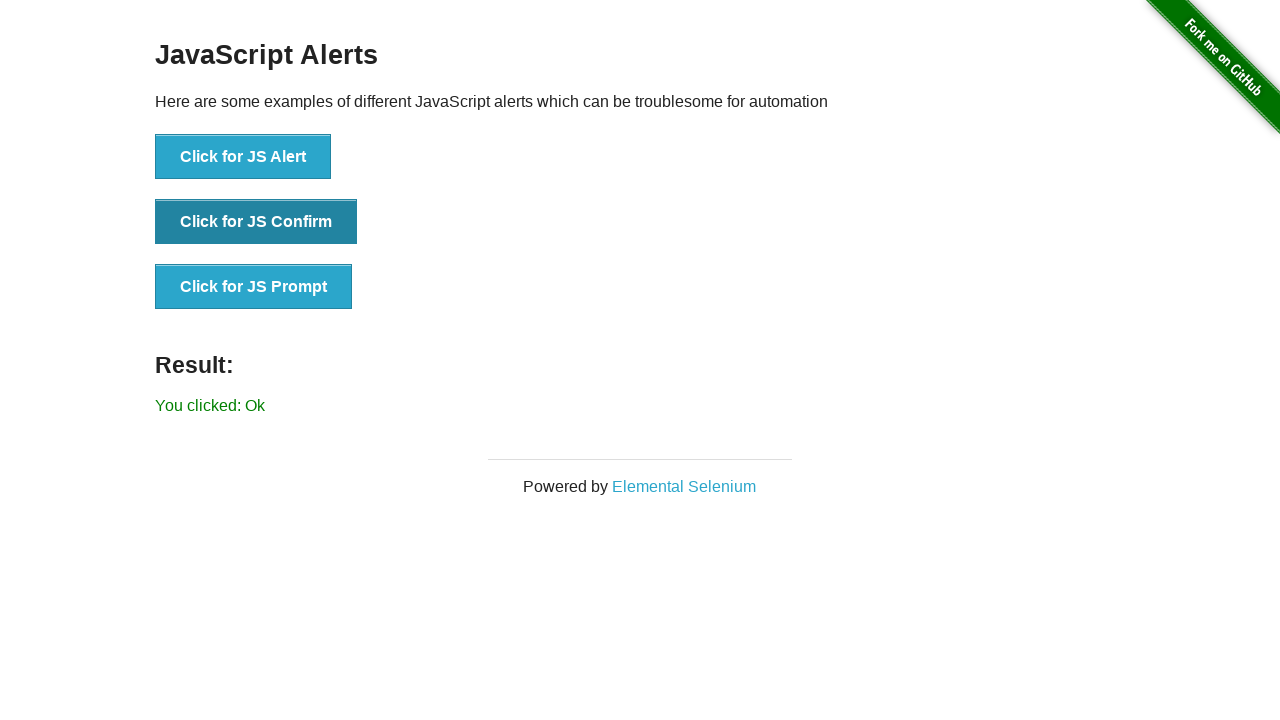

Clicked button to trigger prompt dialog at (254, 287) on xpath=//button[@onclick='jsPrompt()']
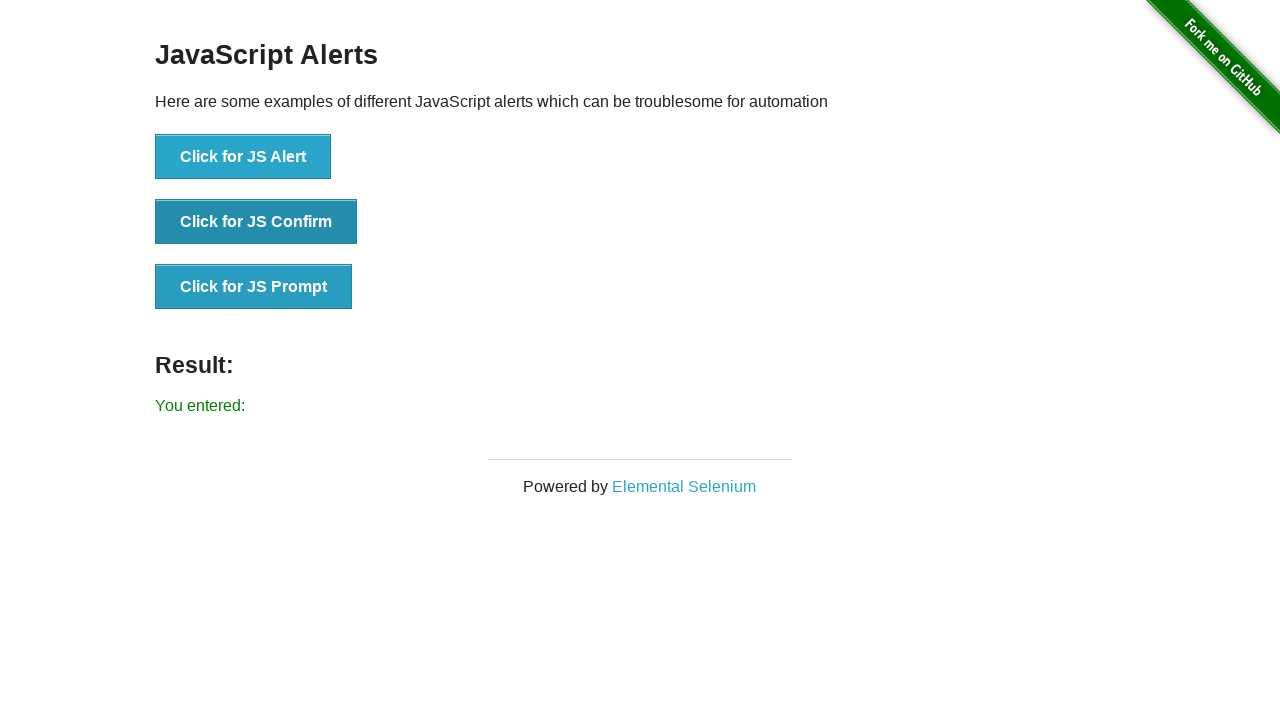

Set up dialog handler to accept prompt dialog with text input
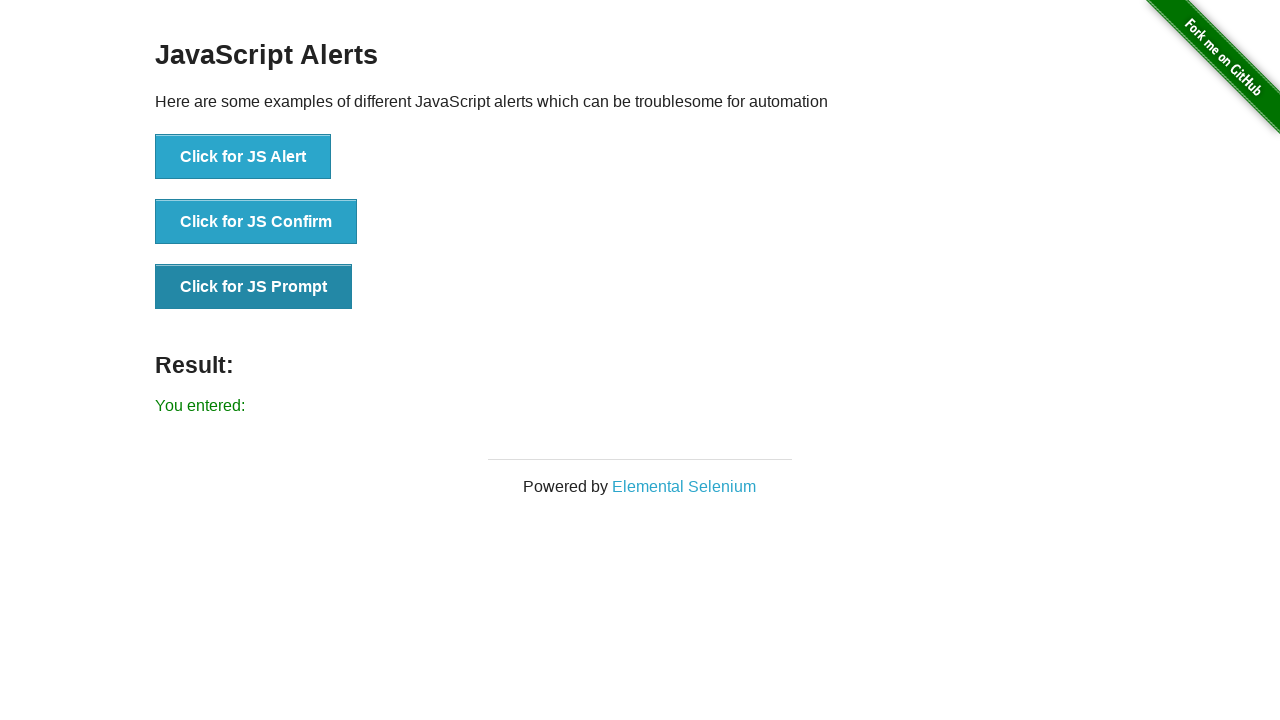

Waited for prompt dialog to be processed
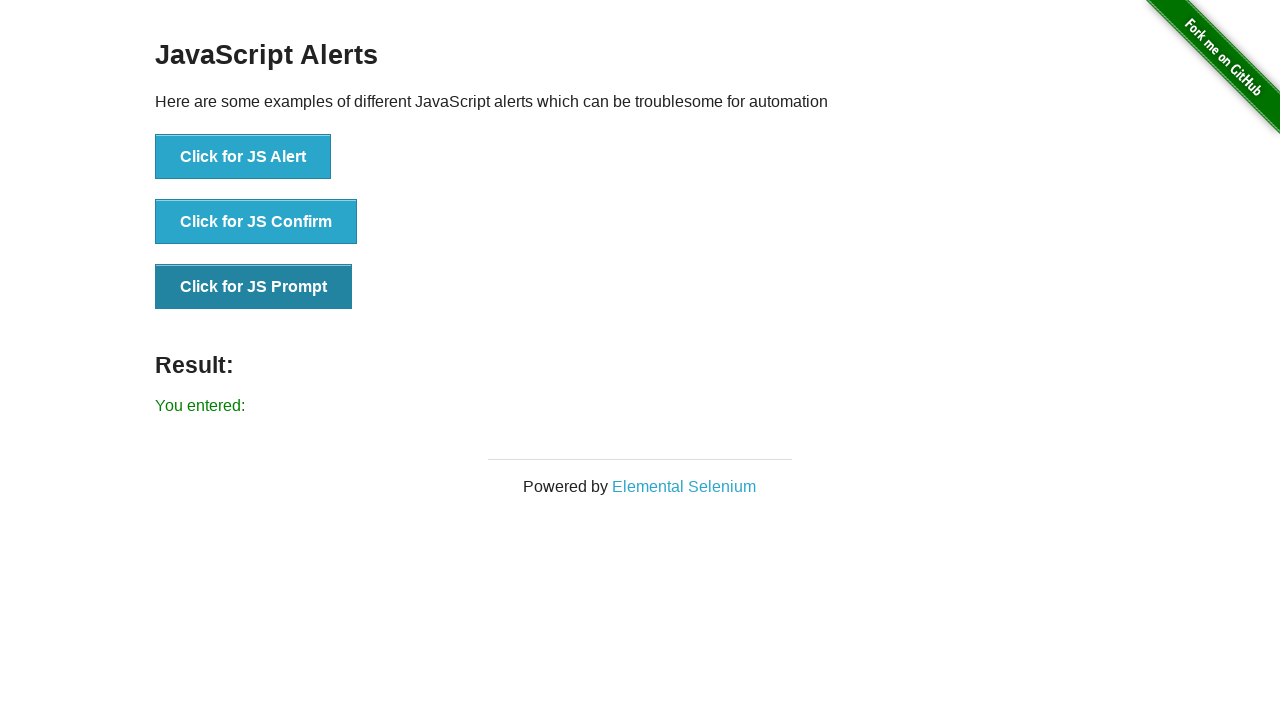

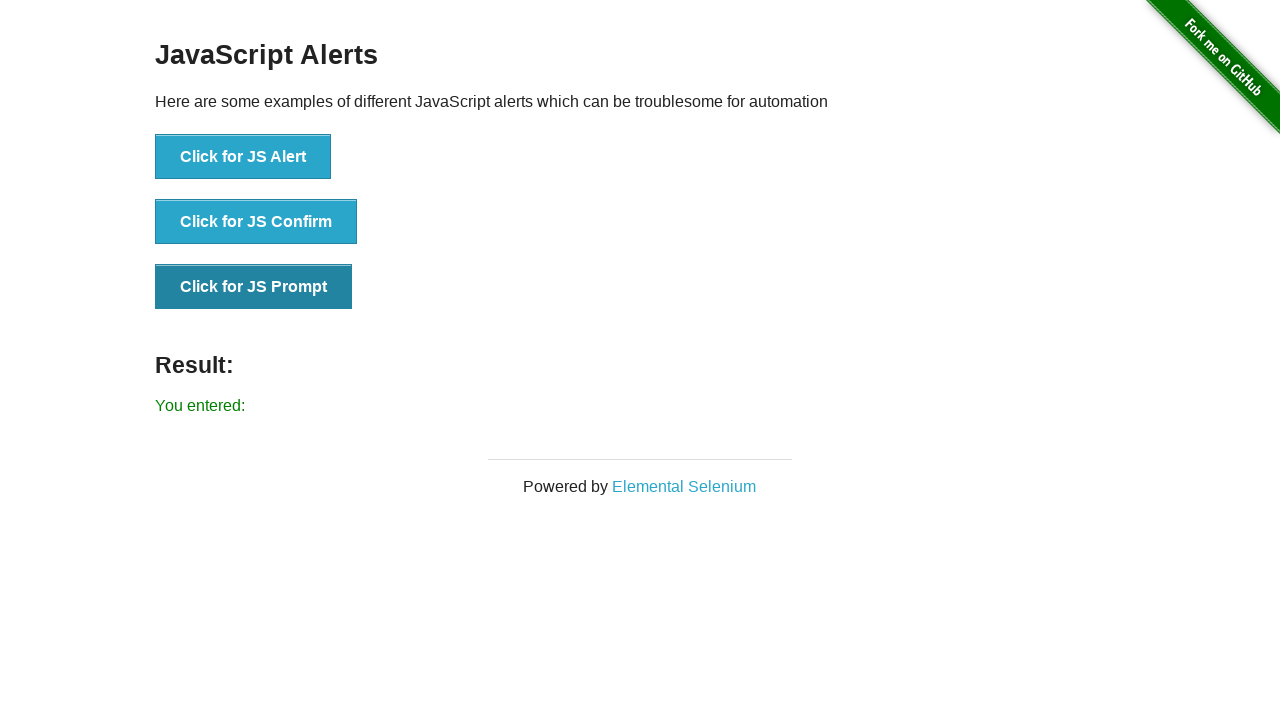